Tests AJAX functionality by clicking a button and waiting for dynamic content to load

Starting URL: http://uitestingplayground.com/ajax

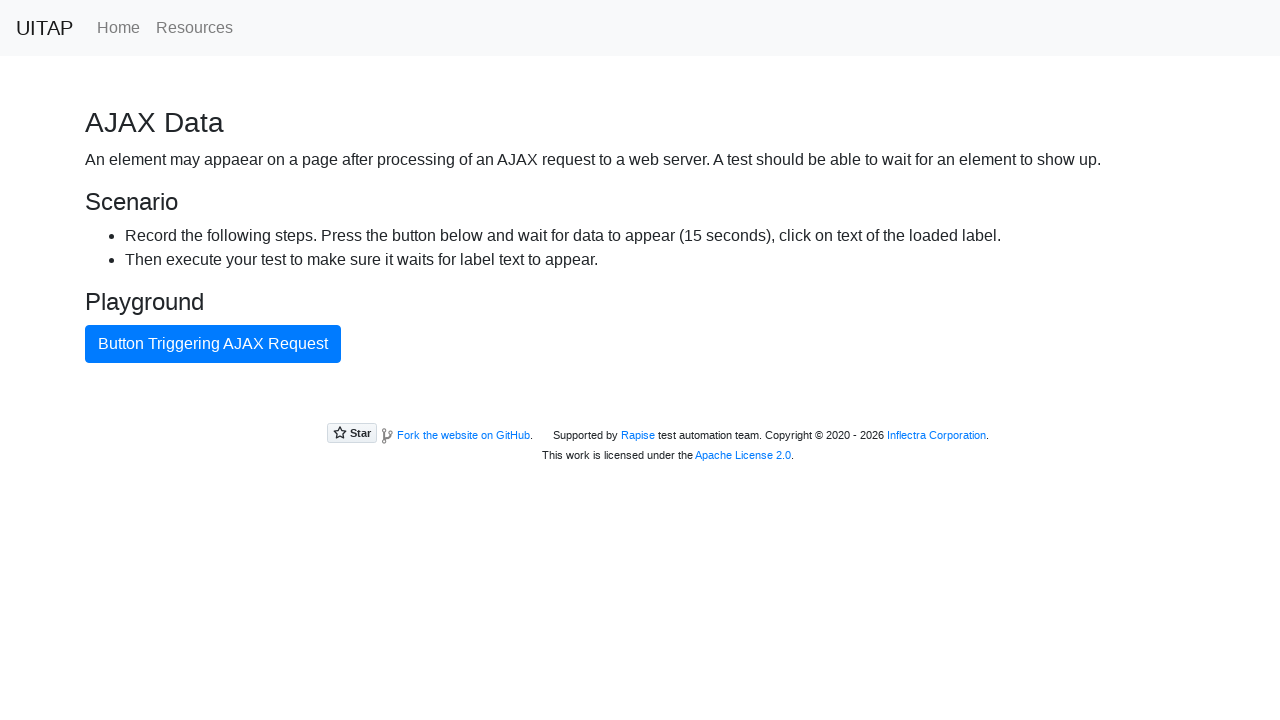

Clicked AJAX button to trigger request at (213, 344) on button#ajaxButton
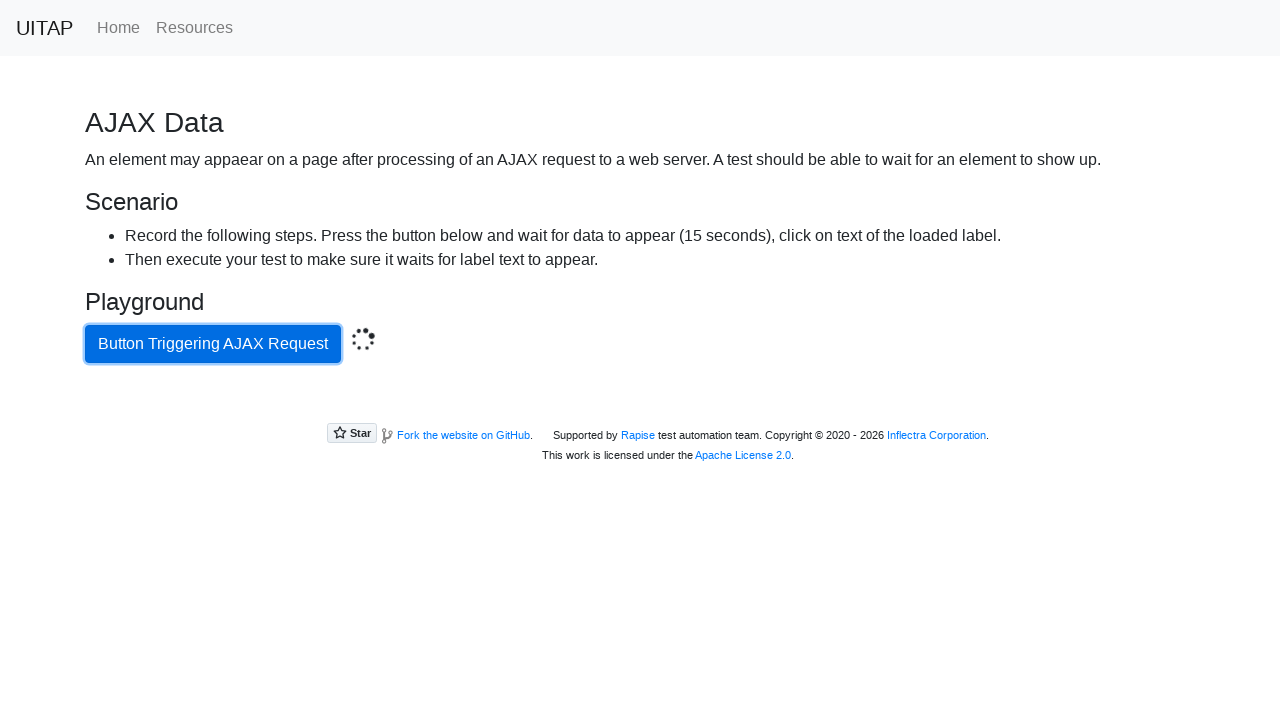

Success message loaded after AJAX request completed
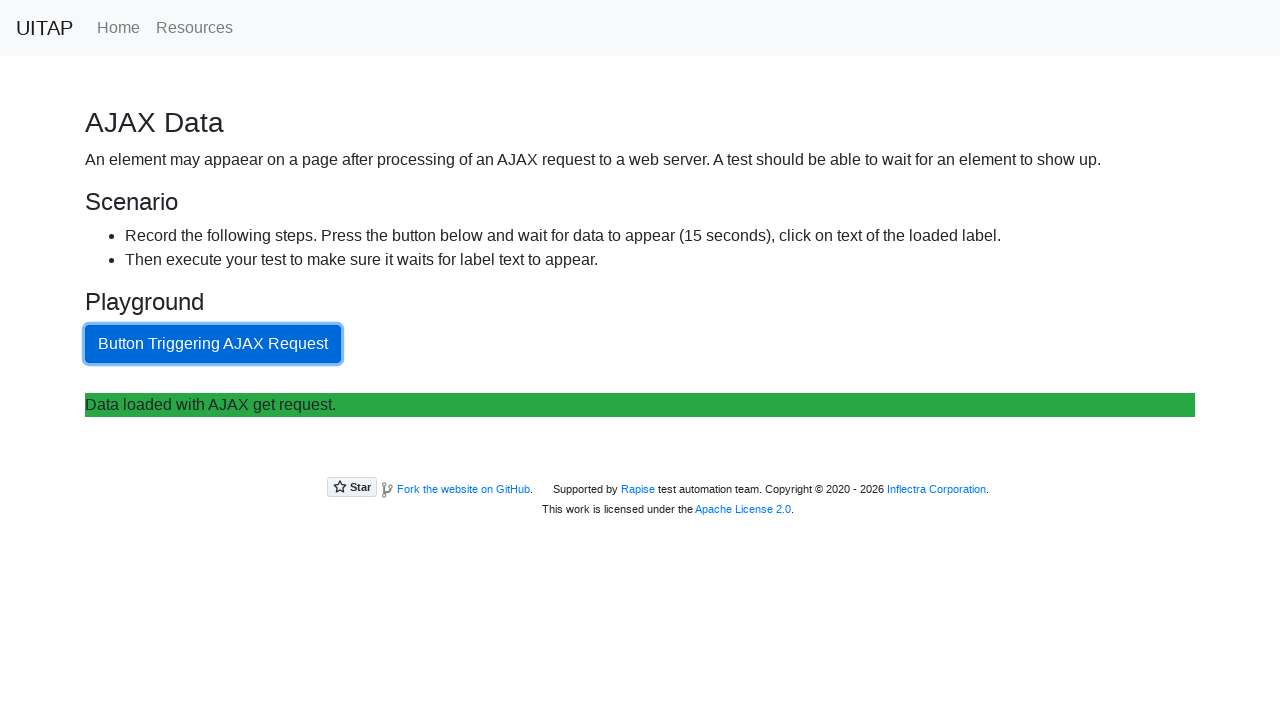

Retrieved success message text: Data loaded with AJAX get request.
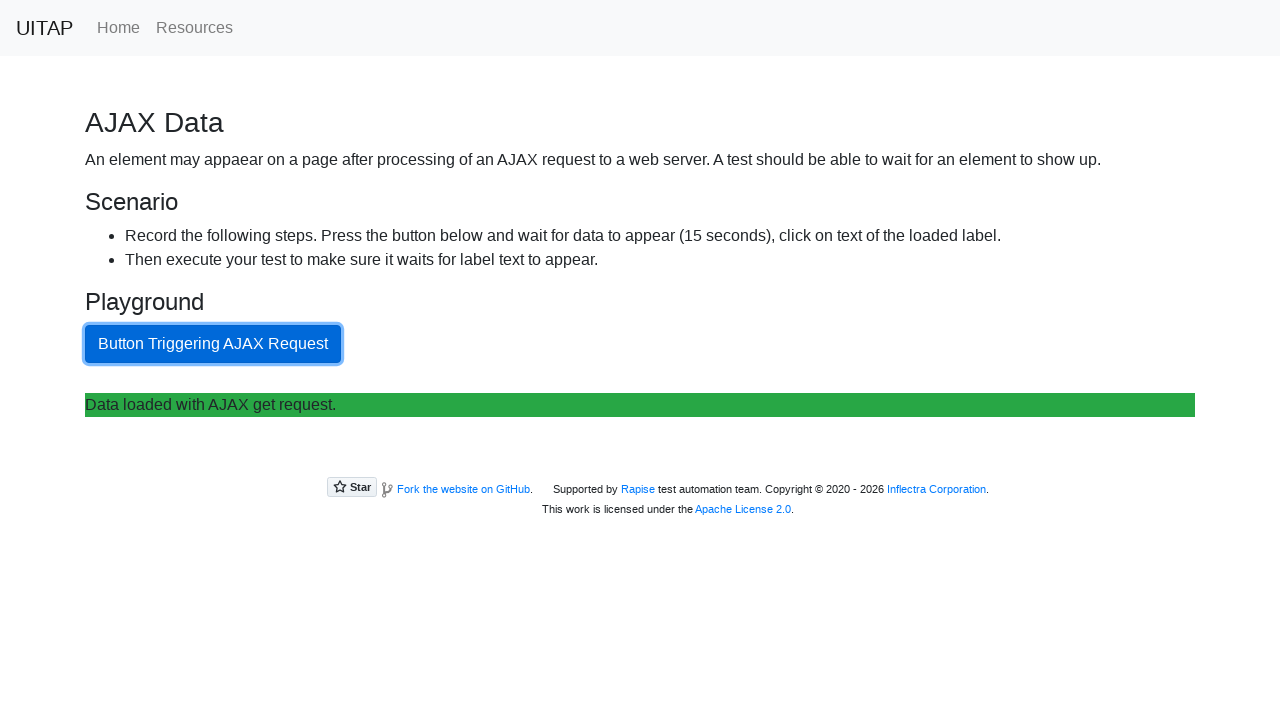

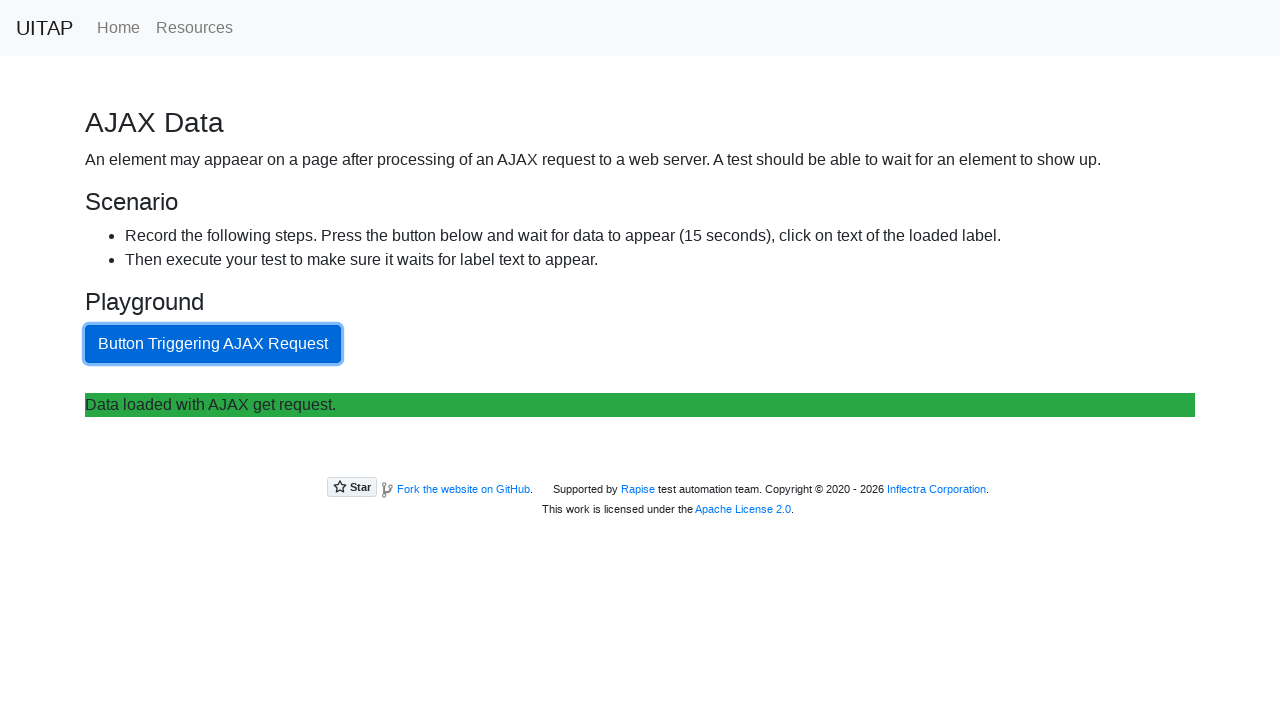